Tests successful login with valid credentials and verifies navigation to inventory page with product listing

Starting URL: https://www.saucedemo.com/

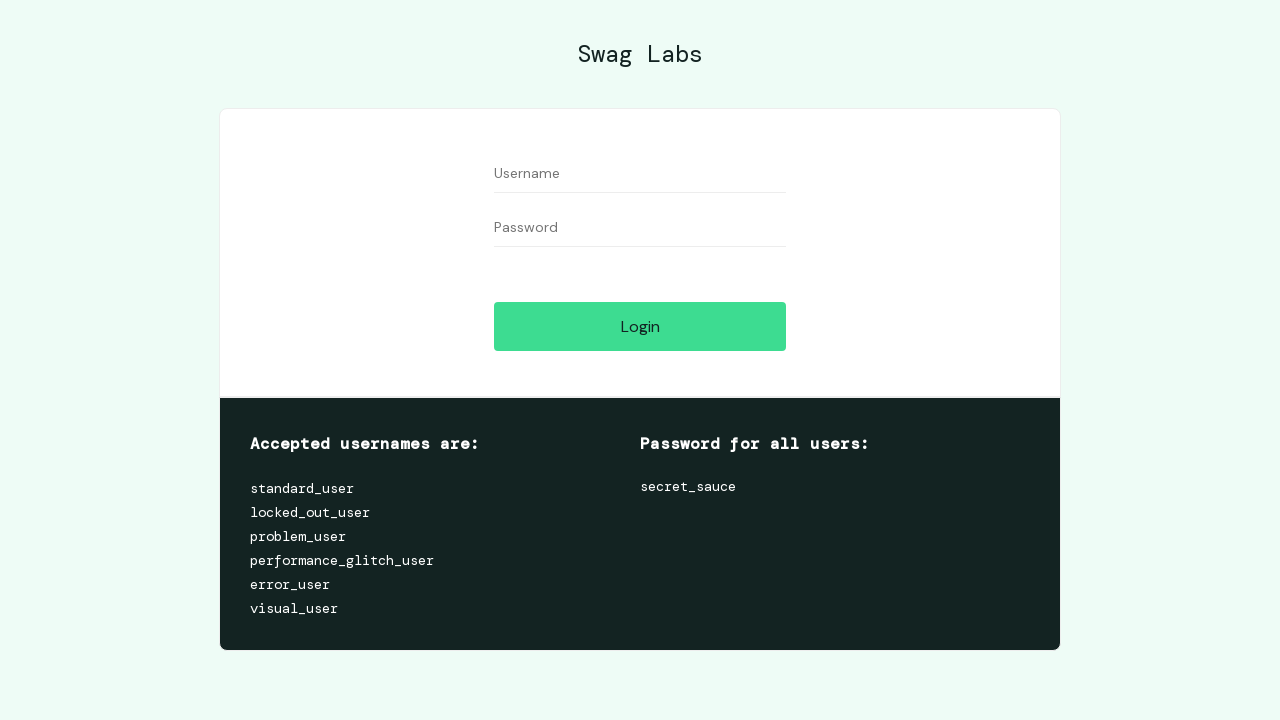

Username field loaded and ready
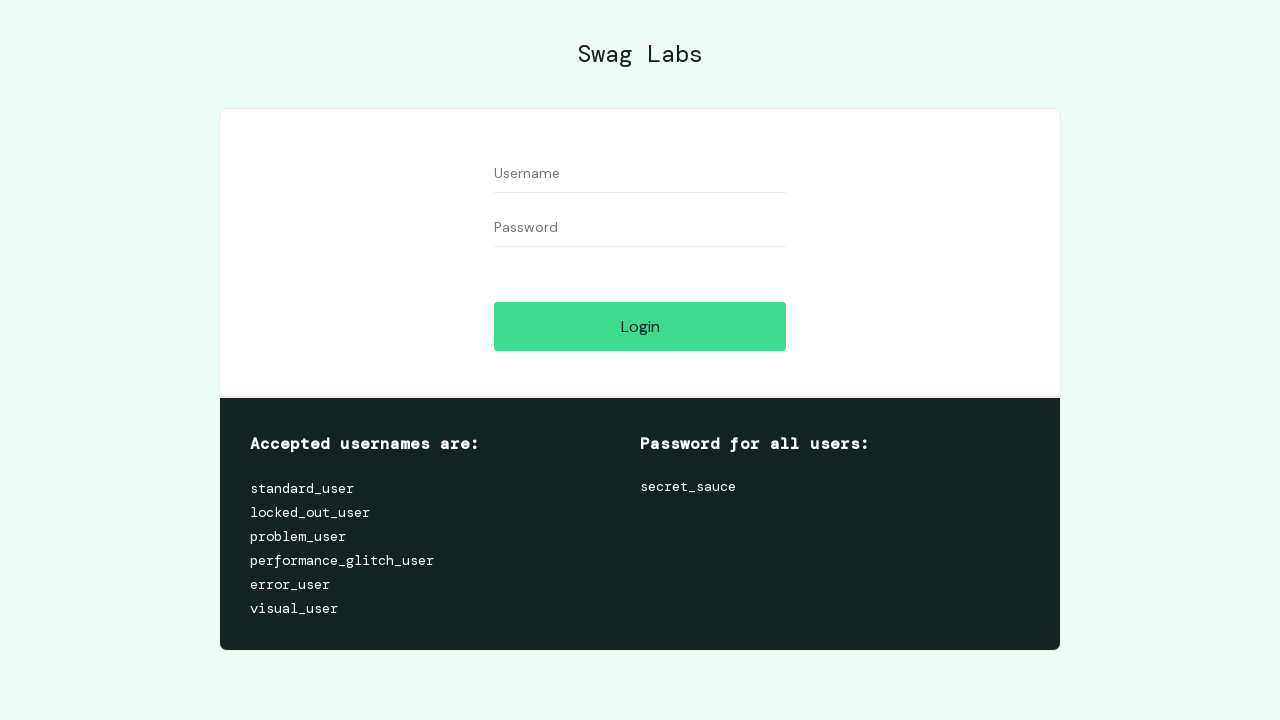

Filled username field with 'standard_user' on #user-name
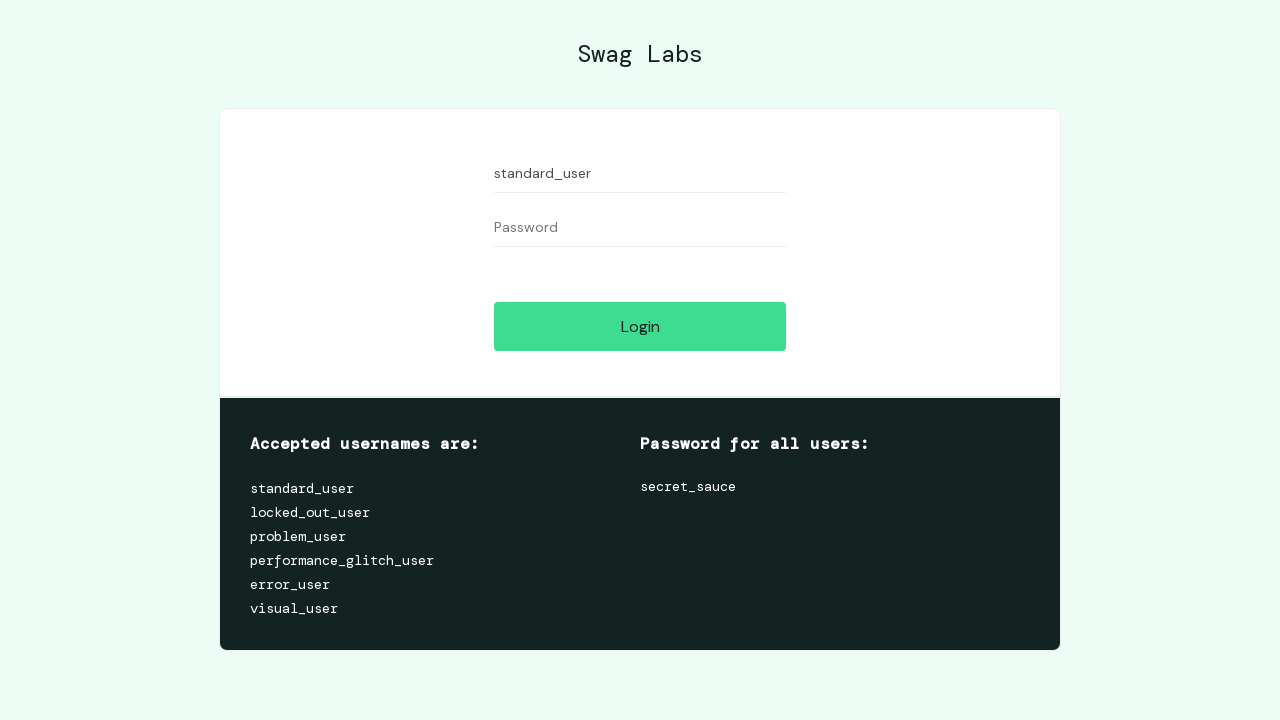

Filled password field with 'secret_sauce' on input[name='password']
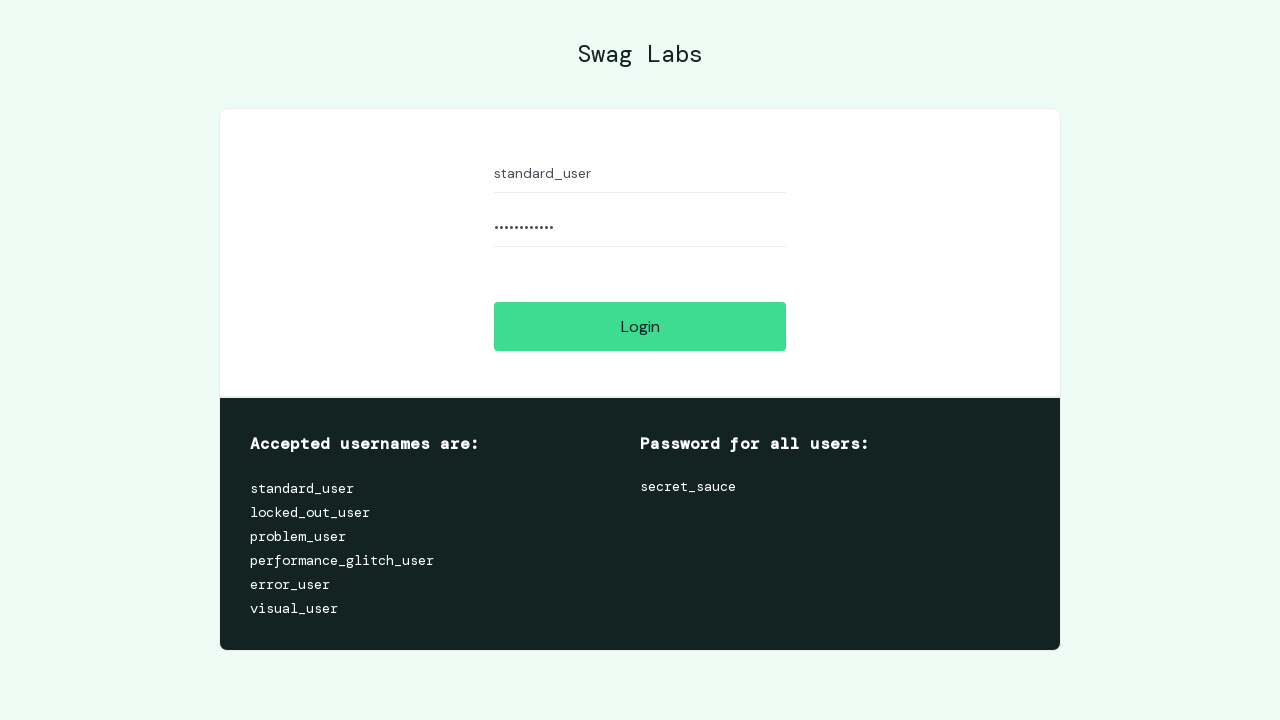

Clicked login button at (640, 326) on #login-button
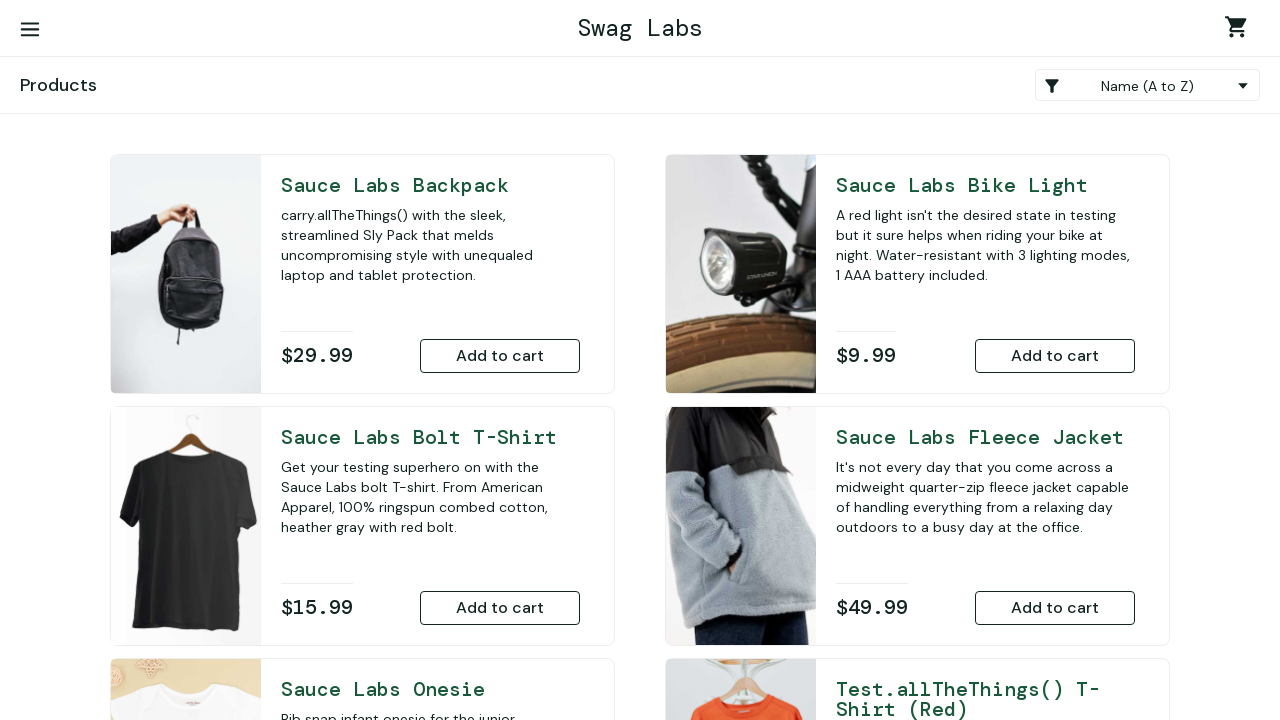

App logo loaded after successful login
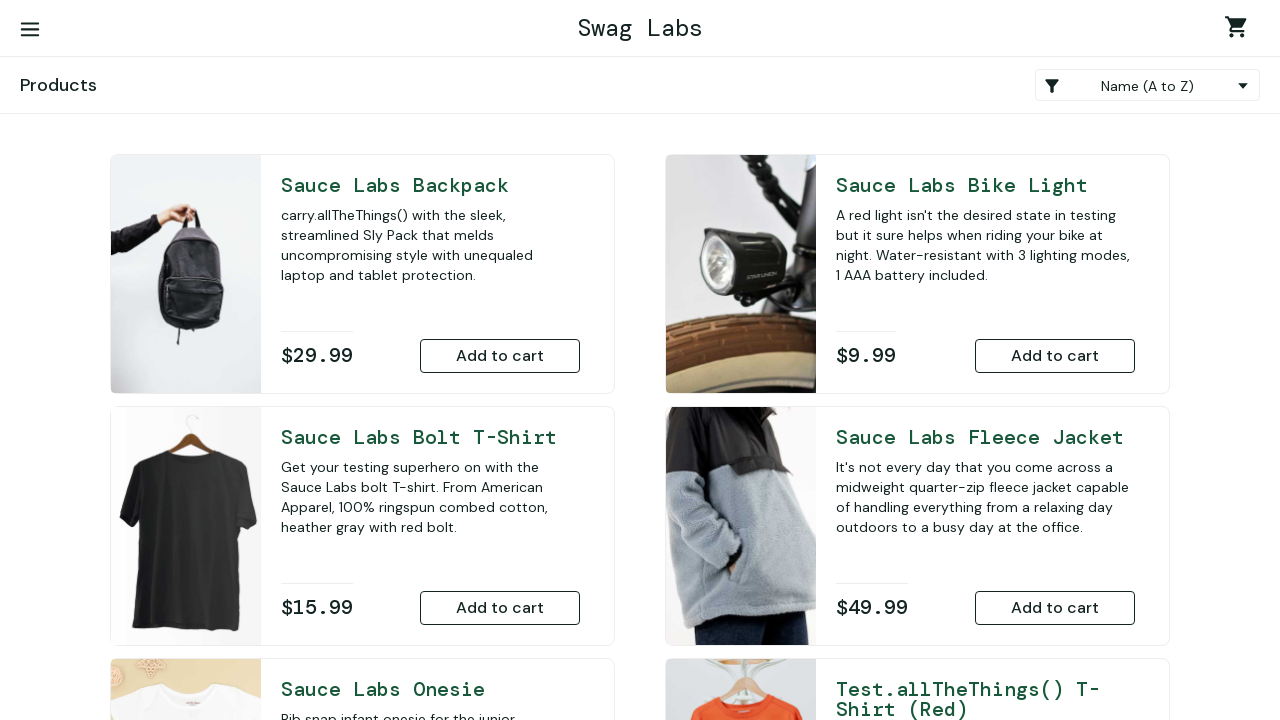

Located app logo element
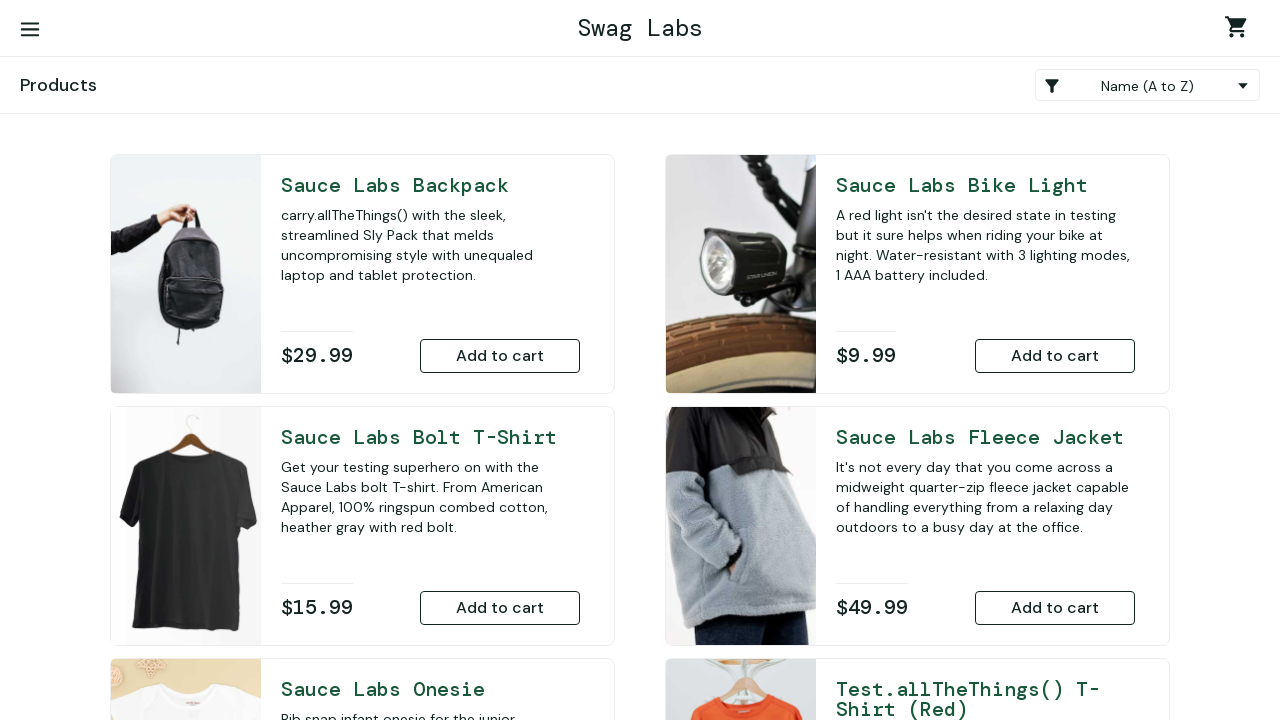

Verified app logo text content is 'Swag Labs'
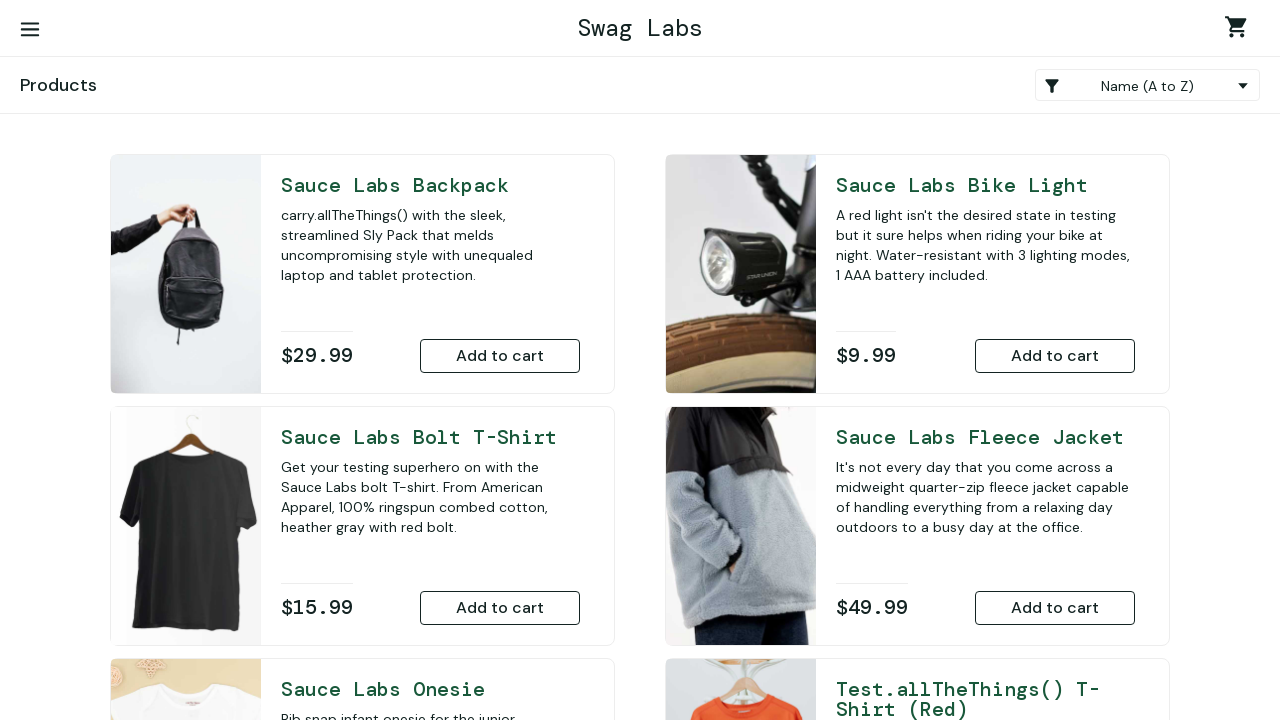

Located inventory item elements
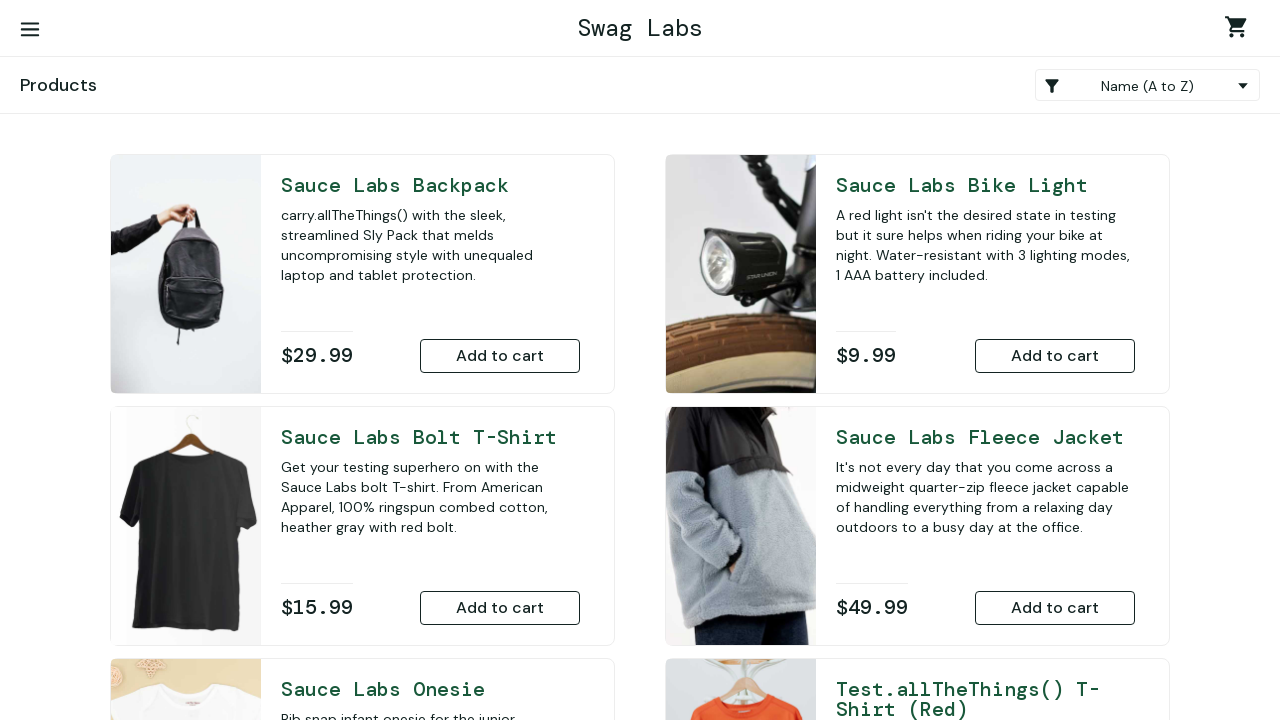

Verified that inventory items are displayed (count > 0)
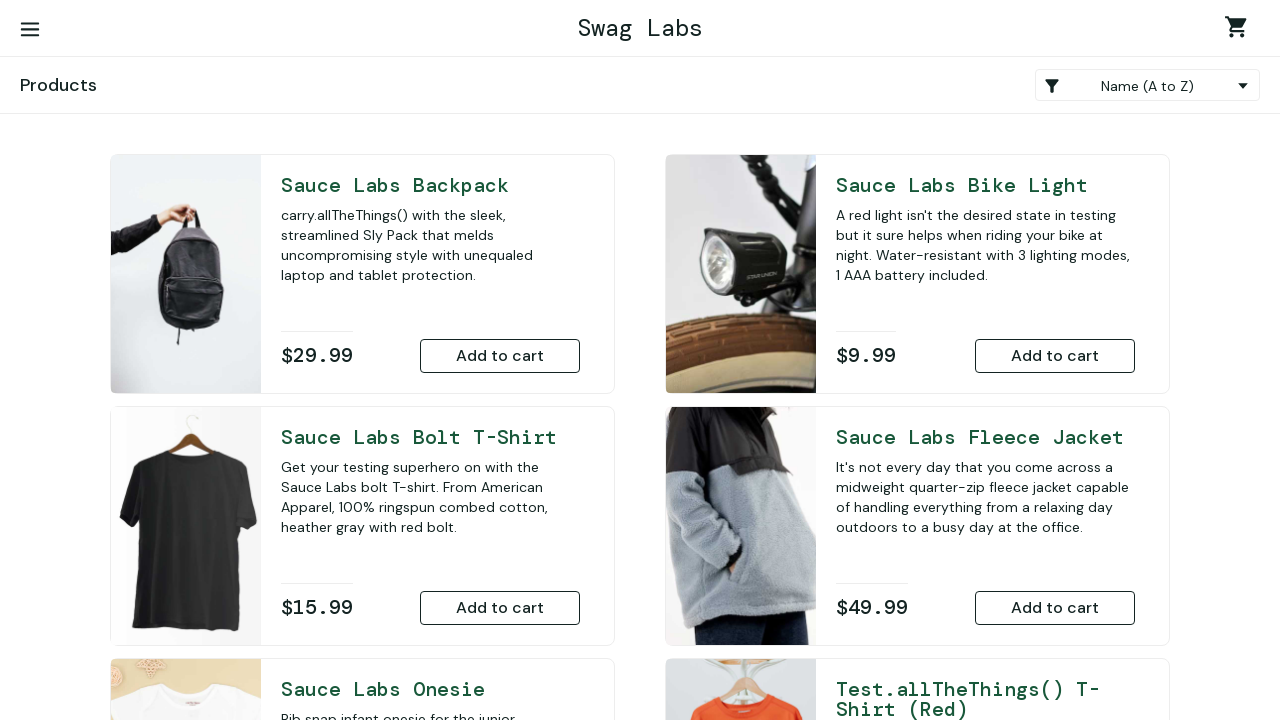

Navigated to specific product page (id=4)
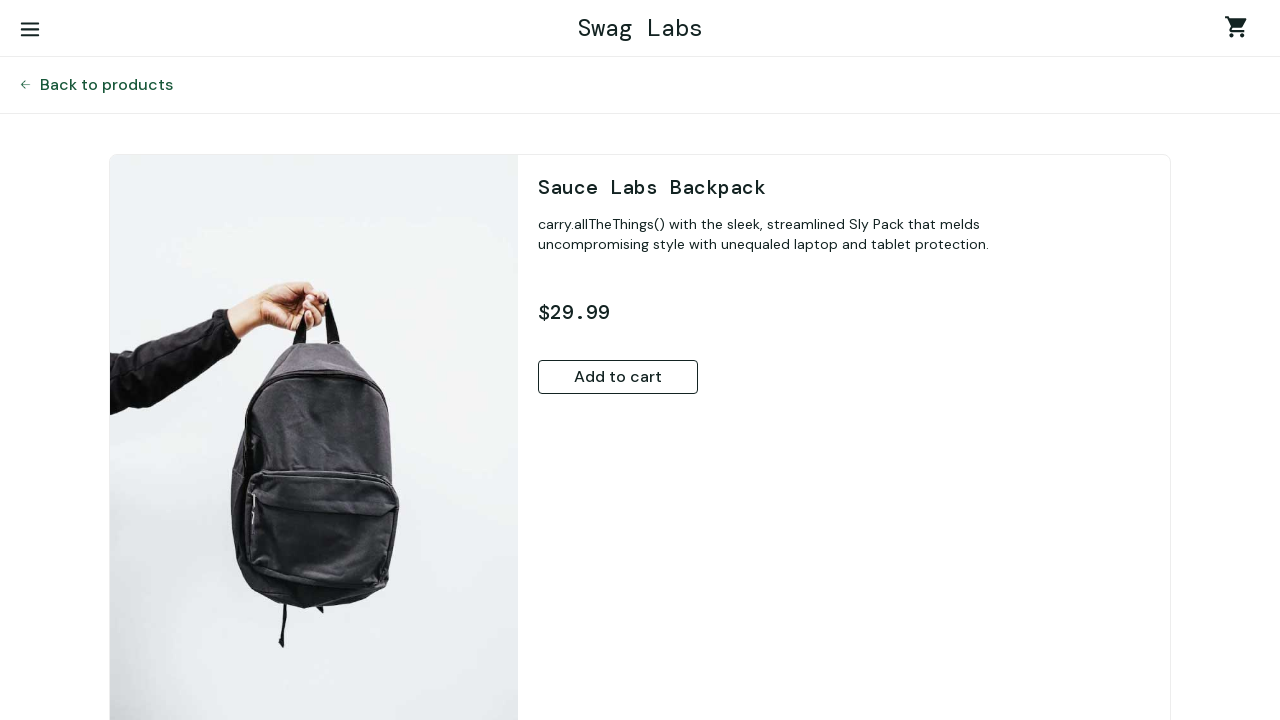

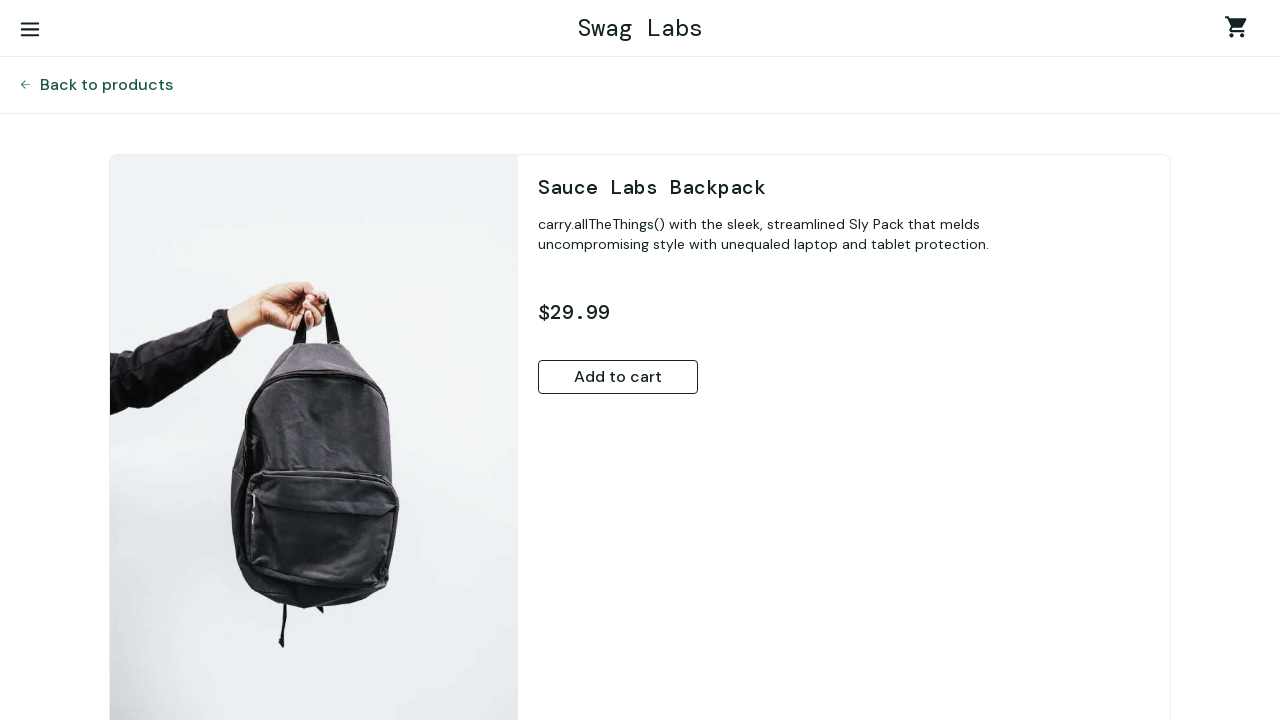